Tests entering a date directly into the date text box by typing

Starting URL: https://kristinek.github.io/site/examples/actions

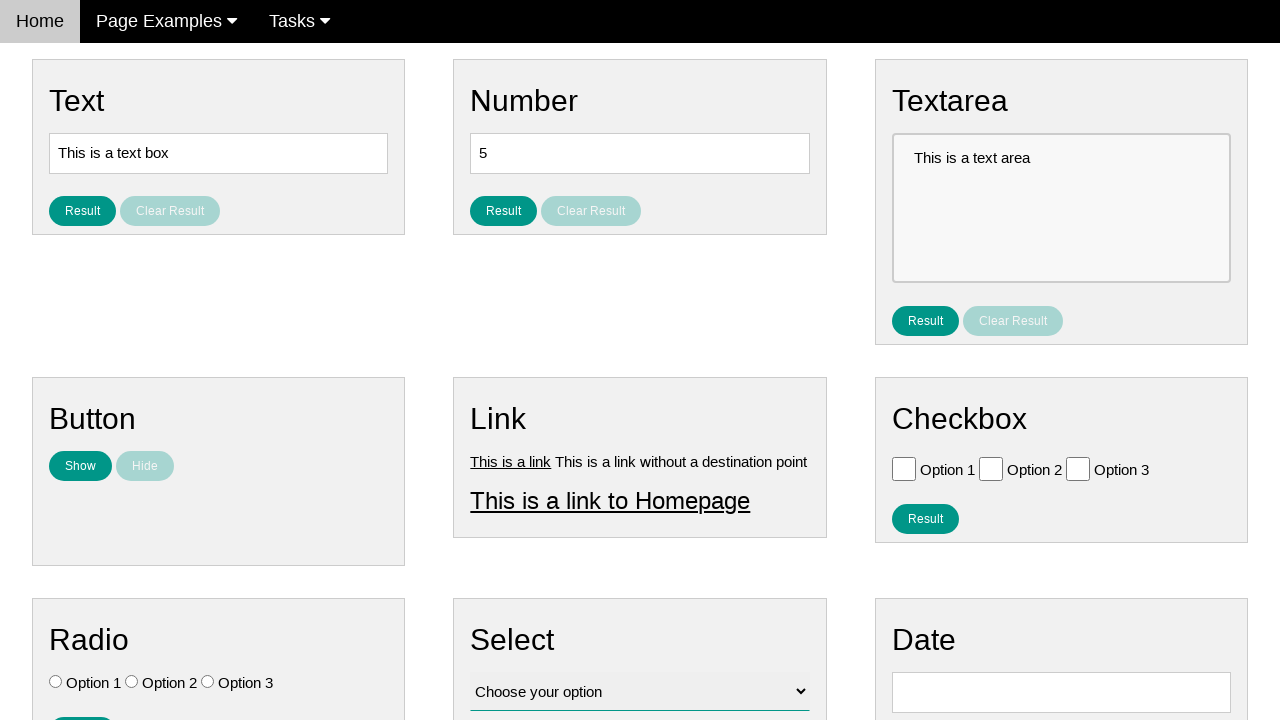

Entered date '12/15/2014' directly into the date text box on #vfb-8
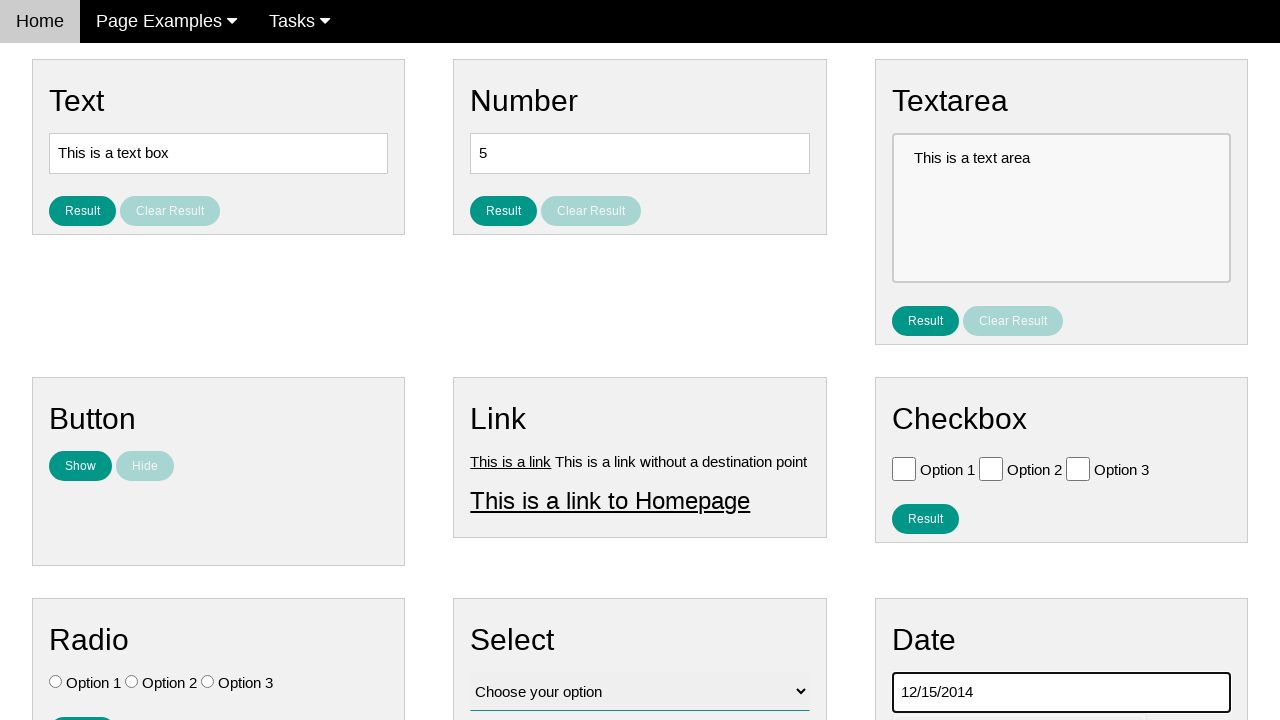

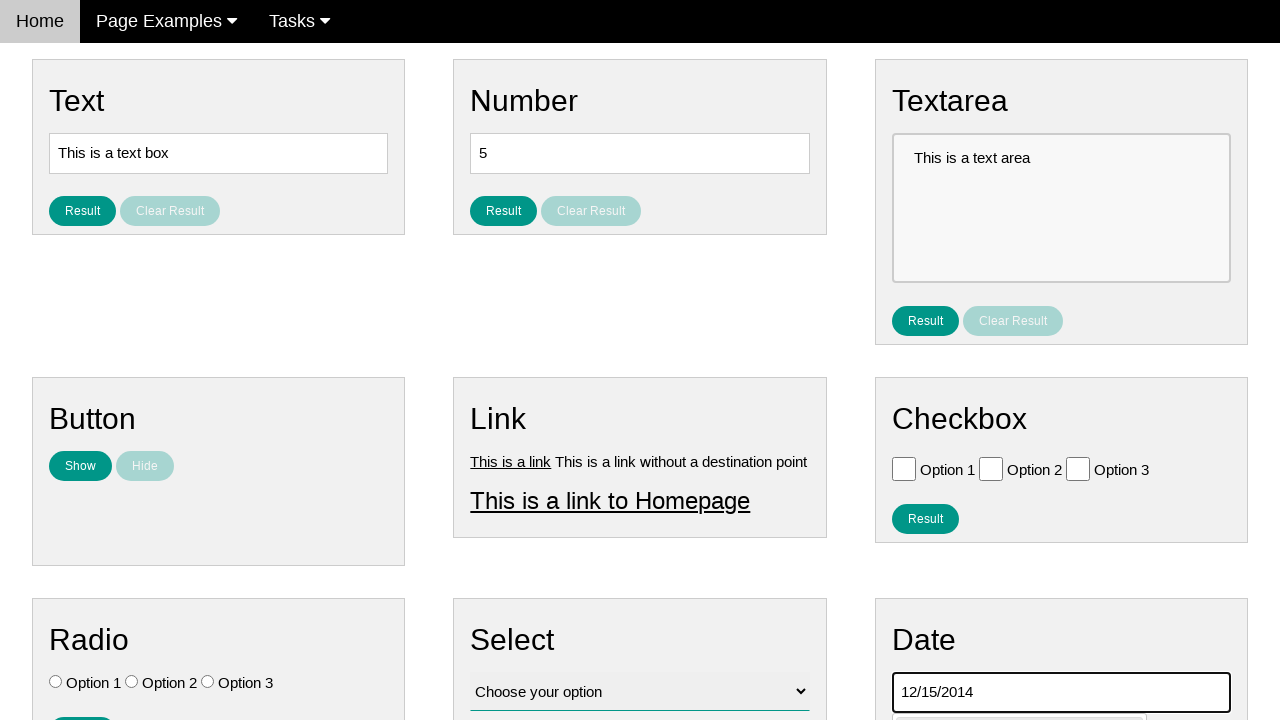